Tests a verification flow by waiting for a "Verify" button to become clickable, clicking it, and verifying that a success message containing "successful" appears.

Starting URL: http://suninjuly.github.io/wait2.html

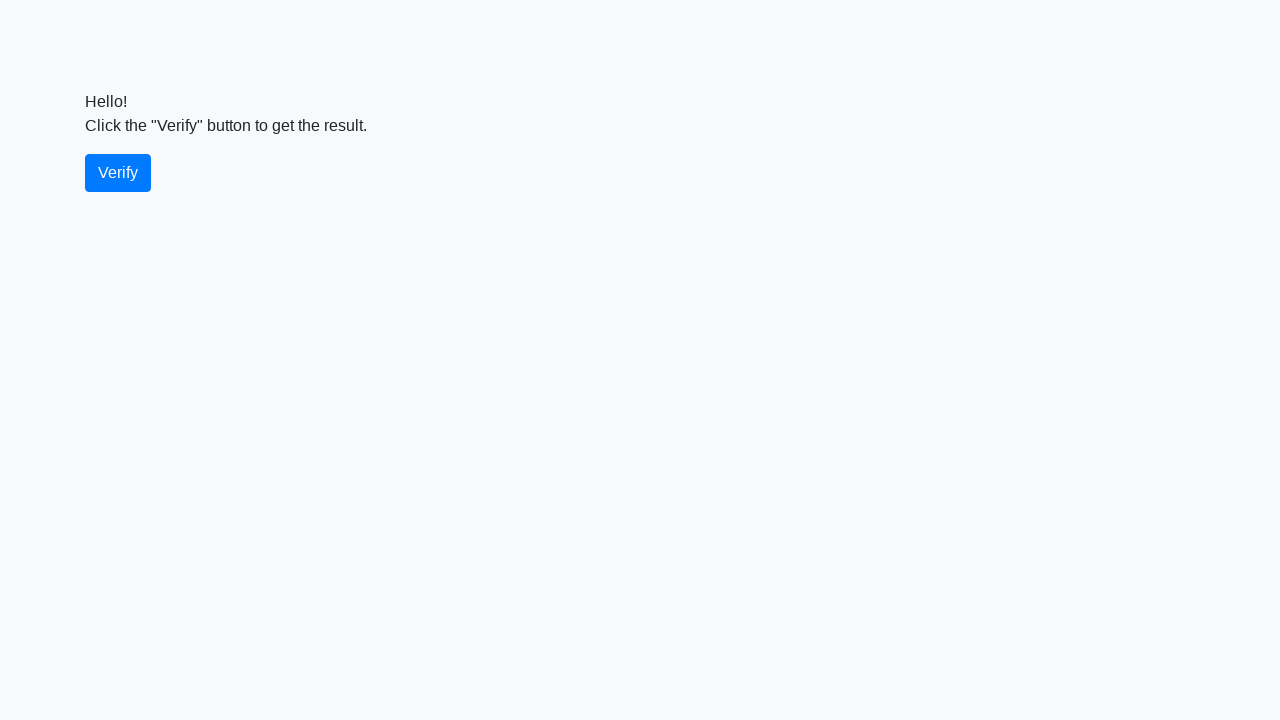

Waited for Verify button to become visible
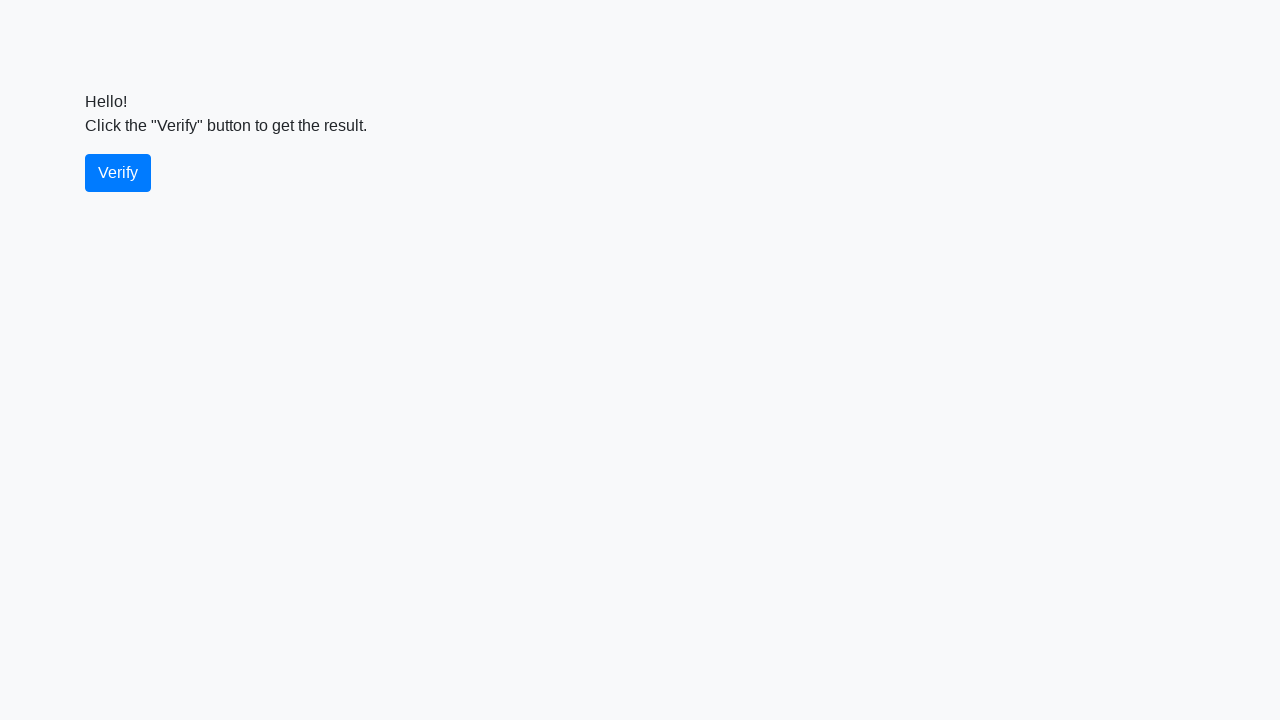

Clicked the Verify button at (118, 173) on #verify
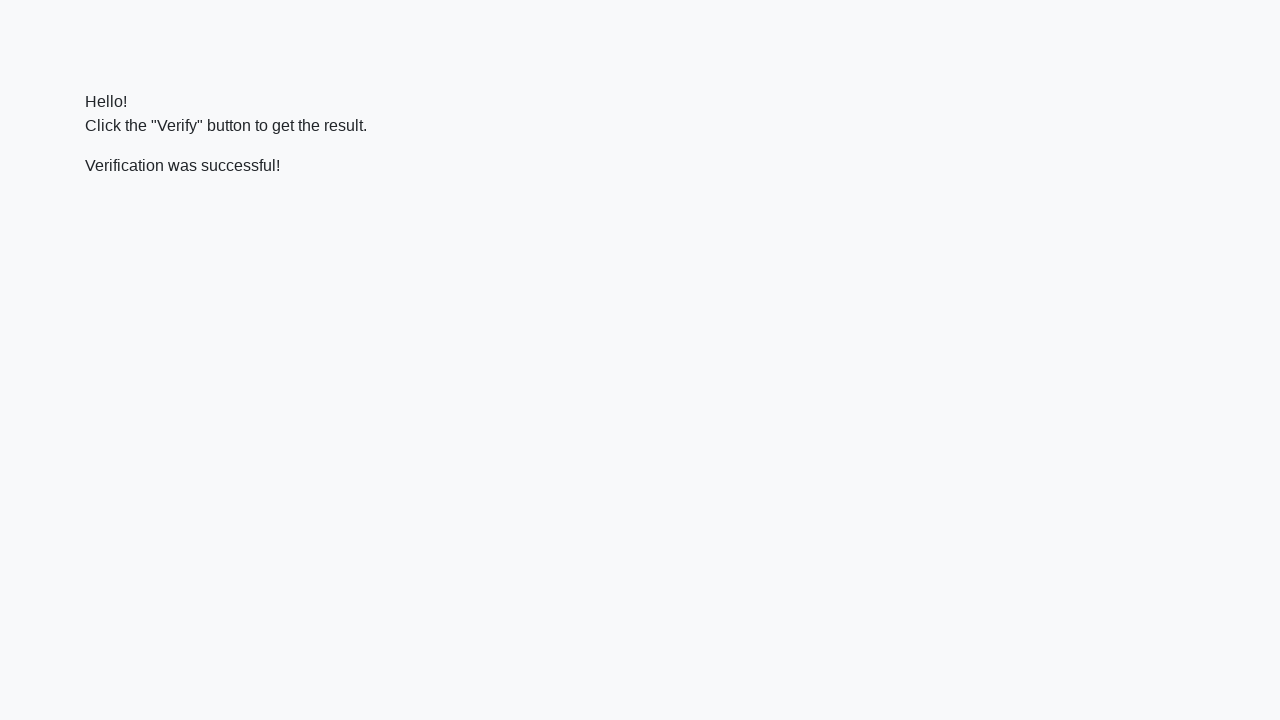

Waited for success message to appear
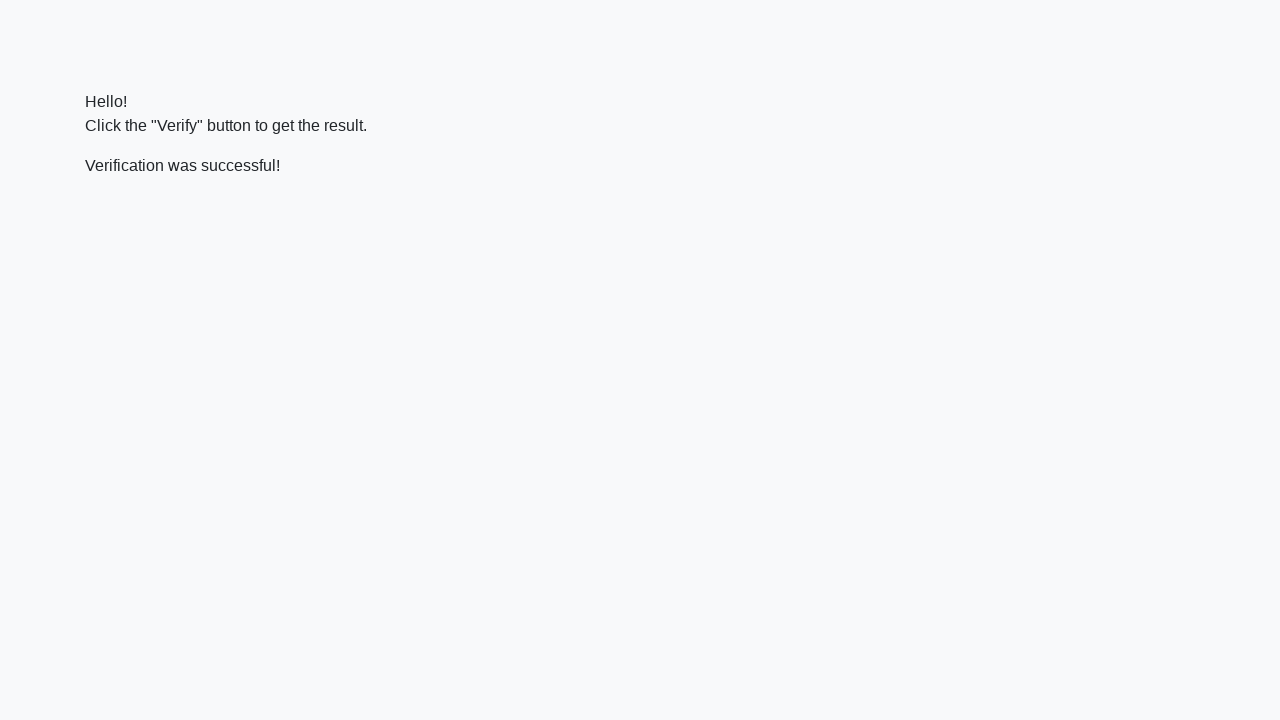

Verified that success message contains 'successful'
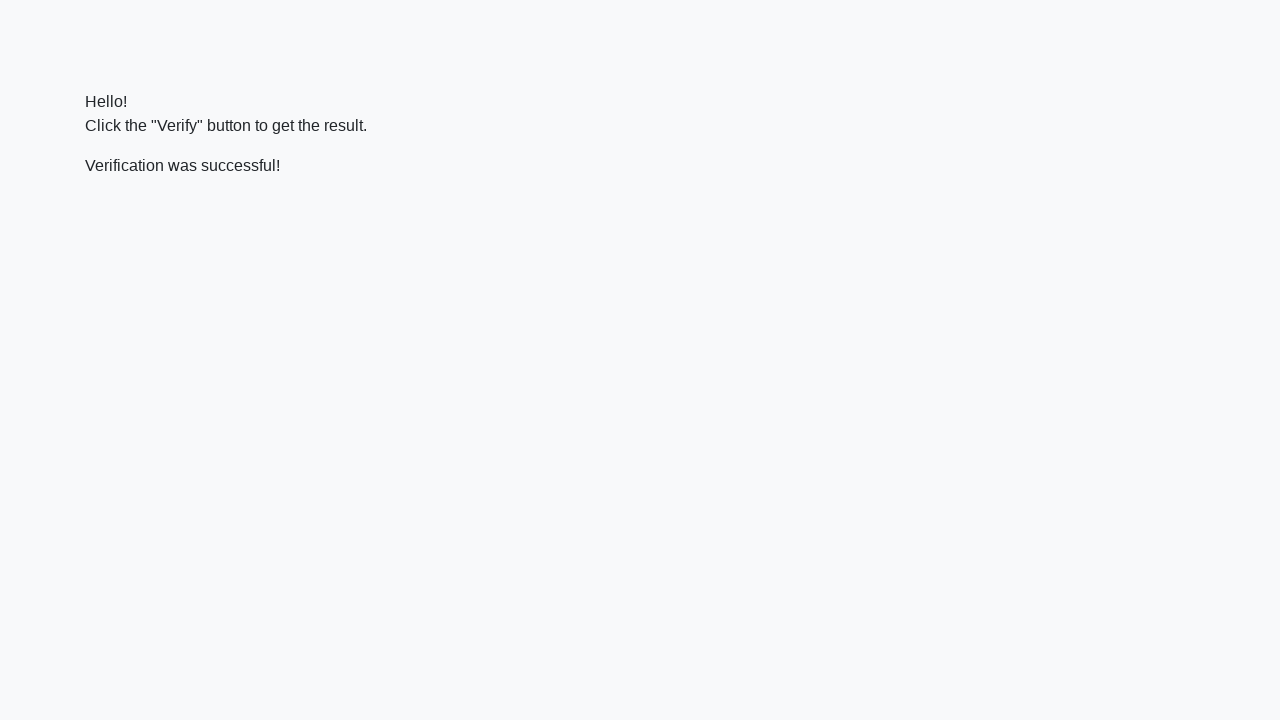

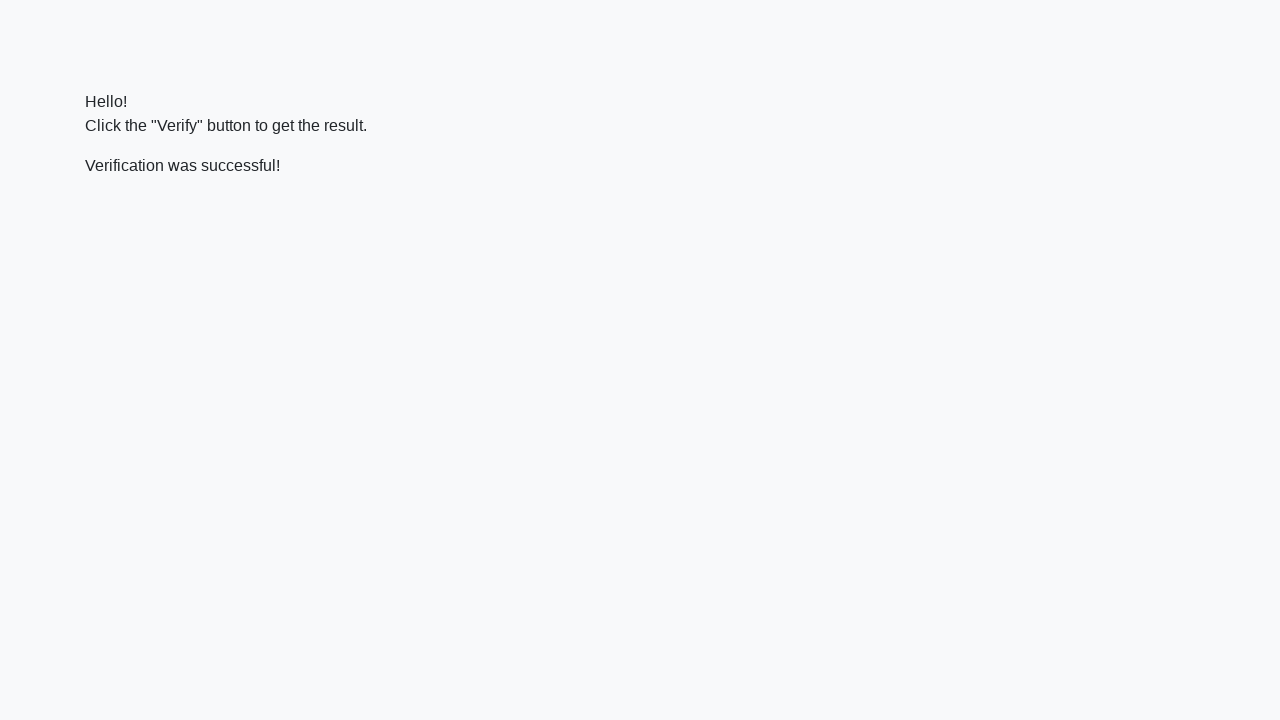